Tests adding a todo item and then removing it by clicking the delete button

Starting URL: https://todolist.james.am/#/

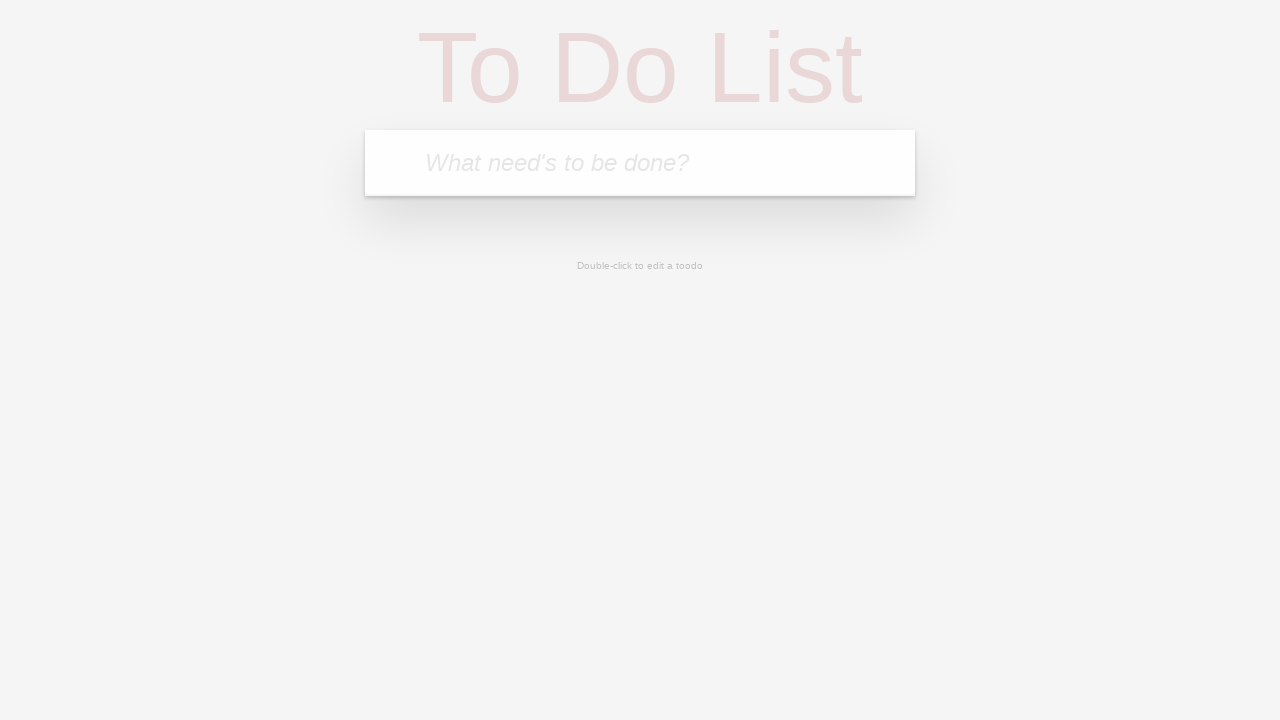

Waited for todo input field to load
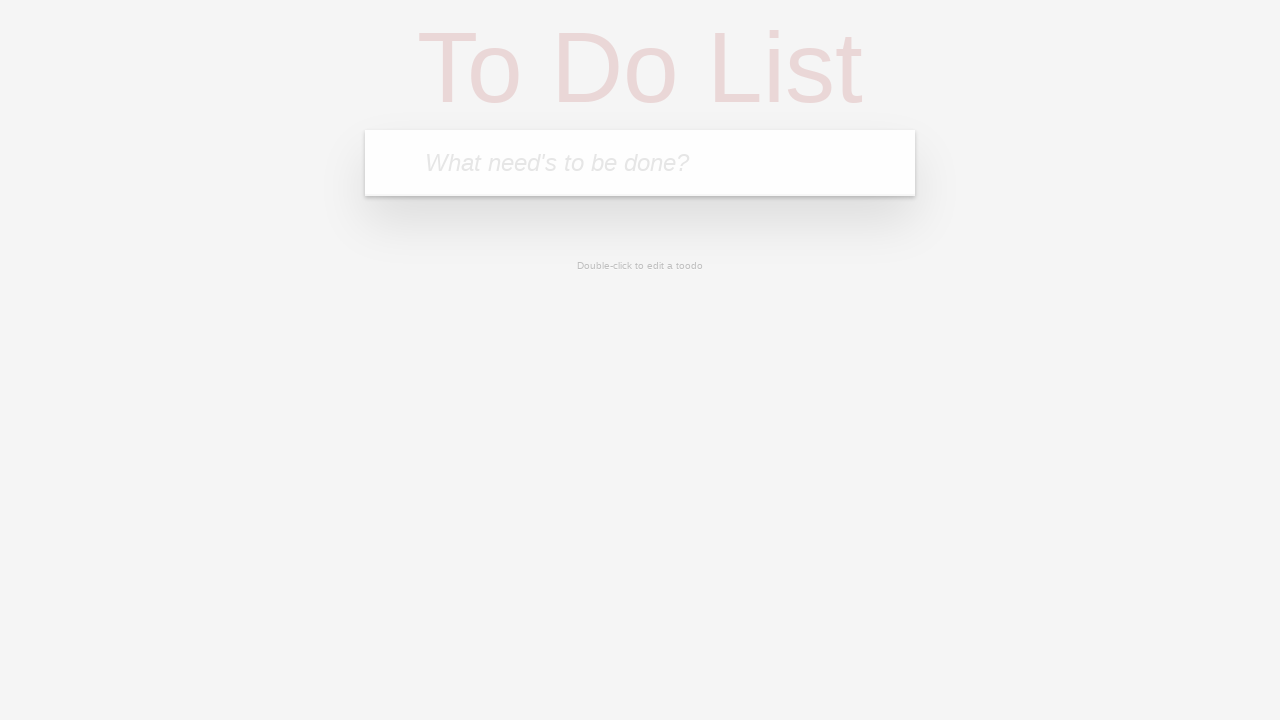

Located todo input field
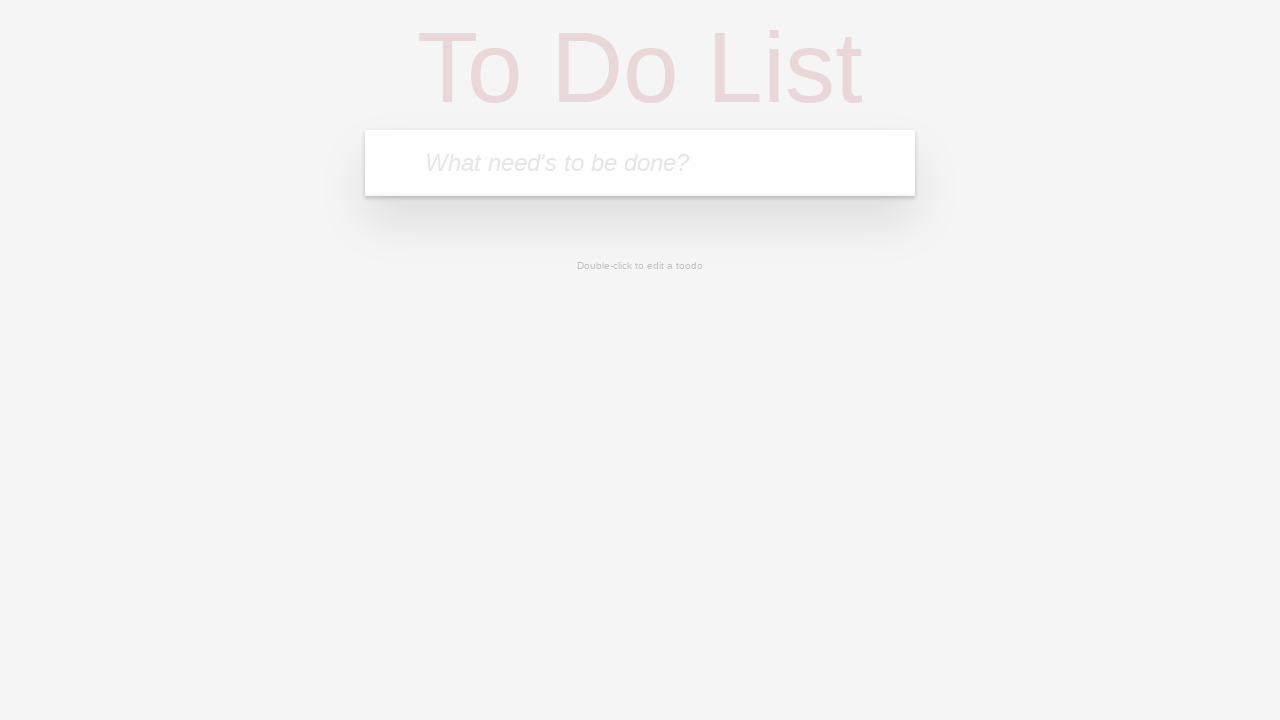

Filled todo input with 'RandomTestItem123' on input.new-todo
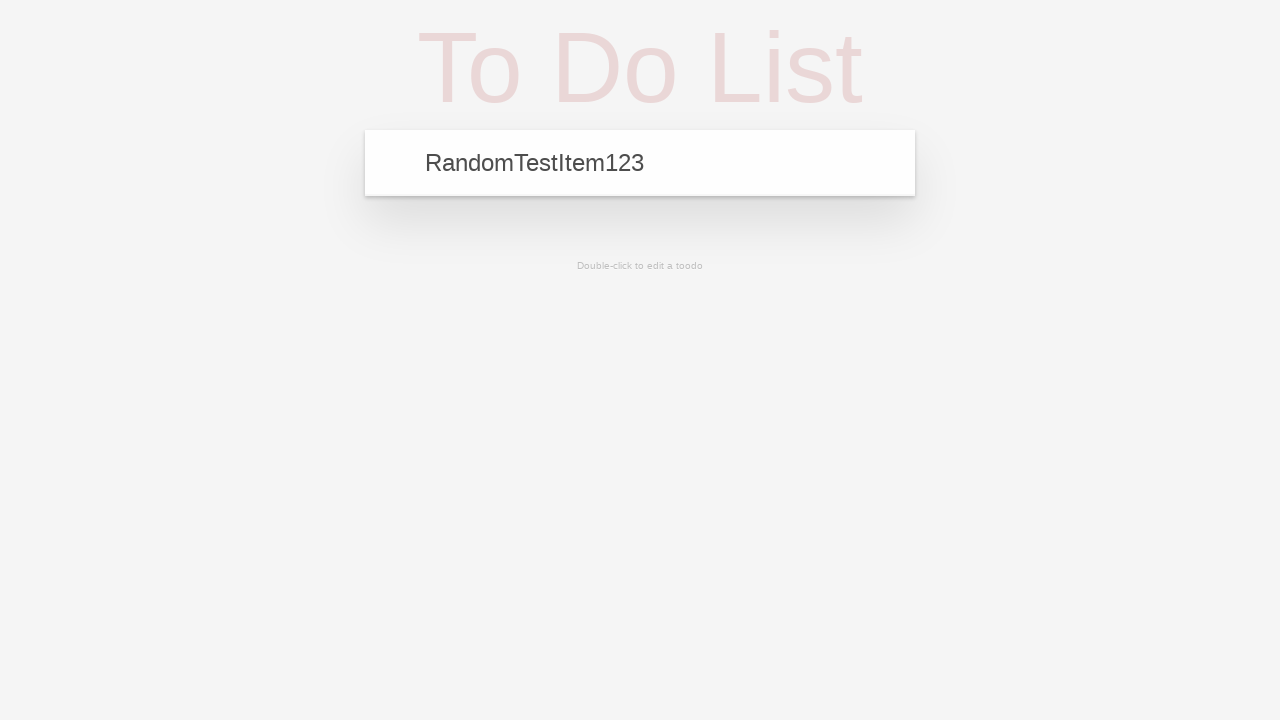

Pressed Enter to add todo item on input.new-todo
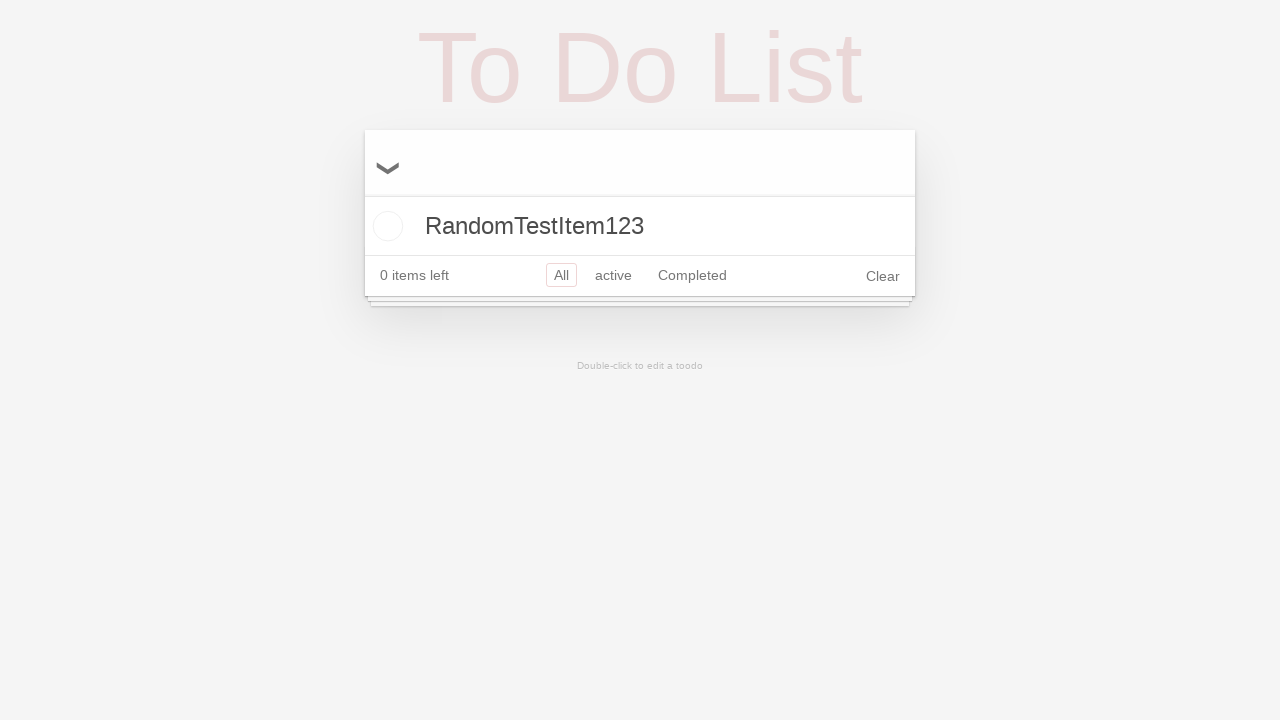

Todo item appeared in the list
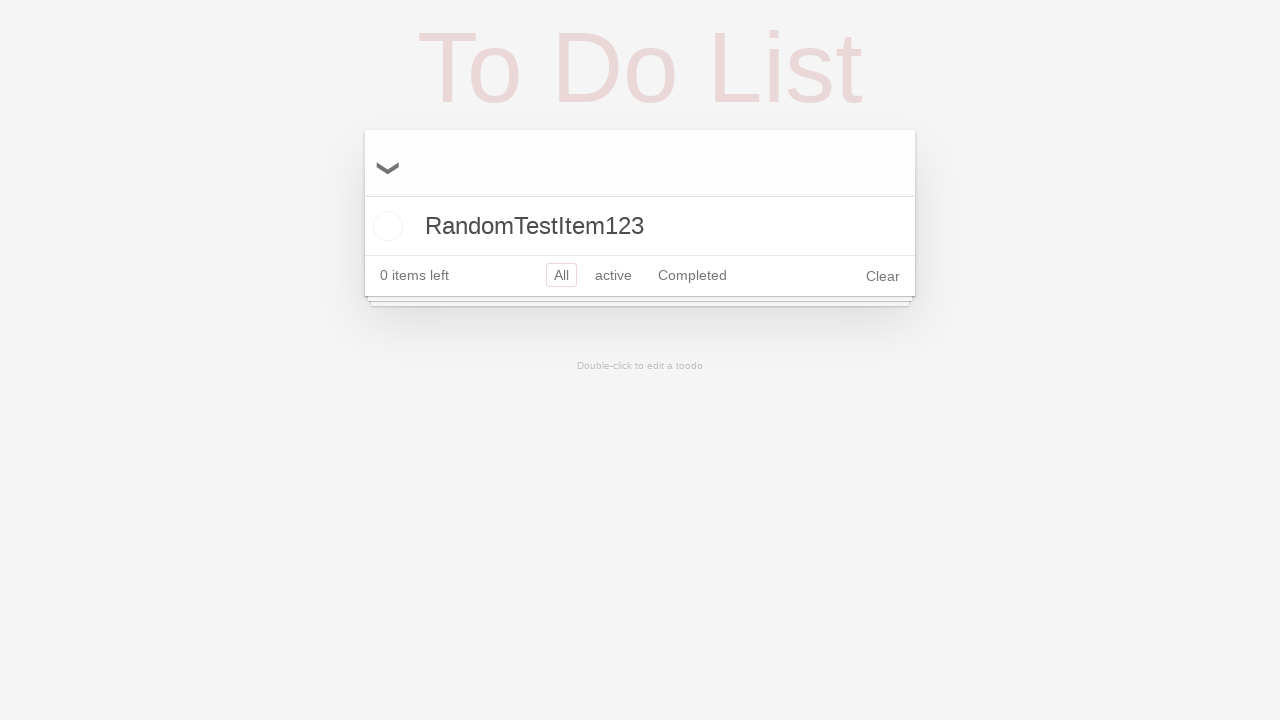

Hovered over todo item to reveal delete button at (640, 226) on ul.todo-list li:nth-child(1)
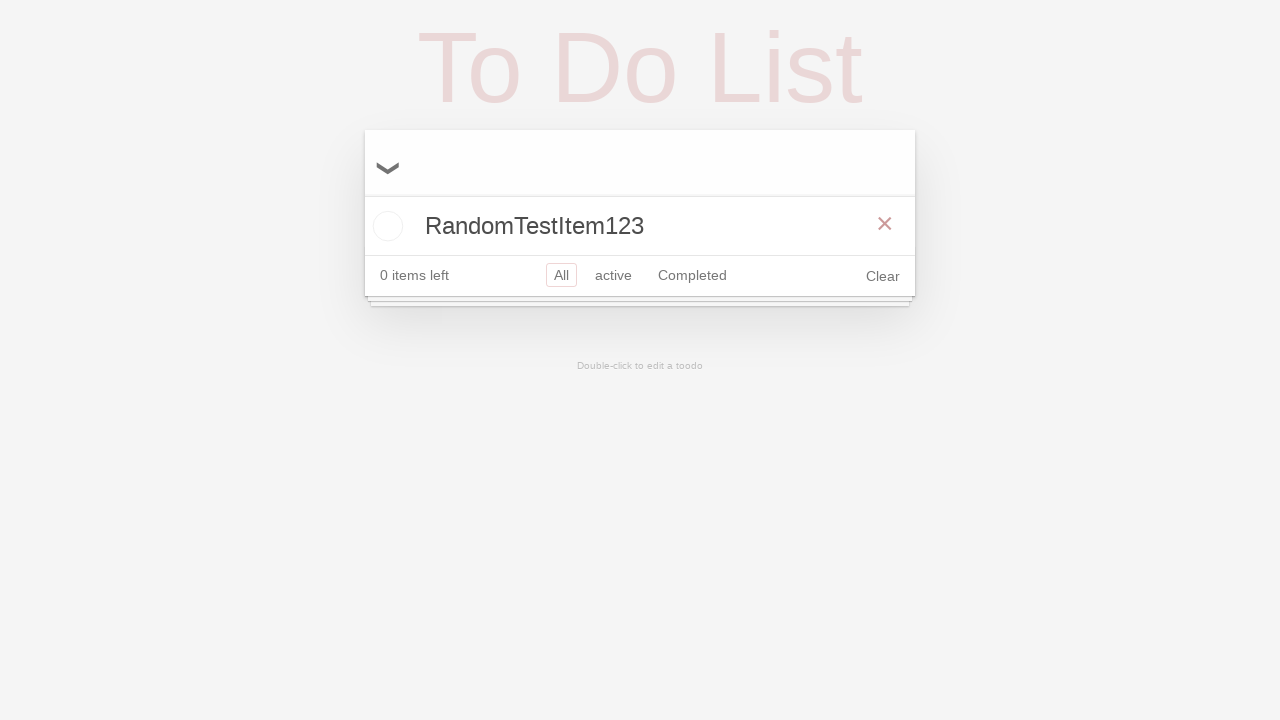

Located delete button
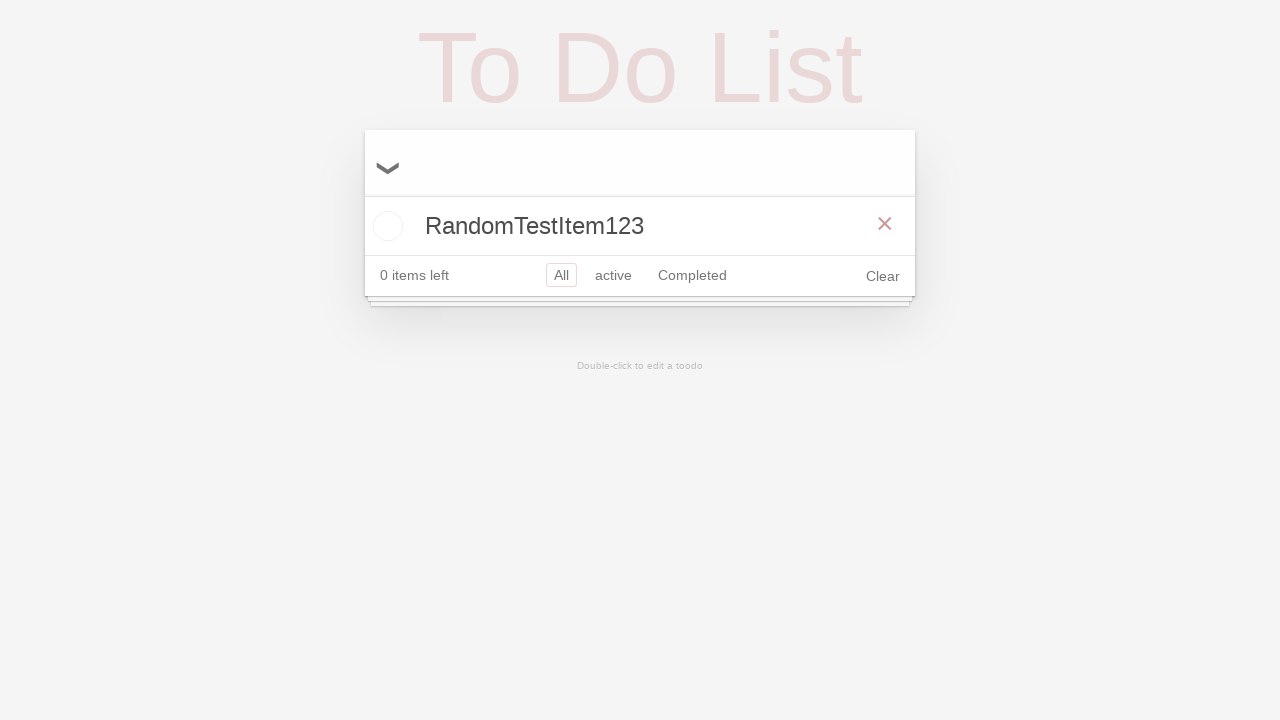

Clicked delete button to remove todo item at (885, 224) on ul.todo-list li:nth-child(1) button.destroy
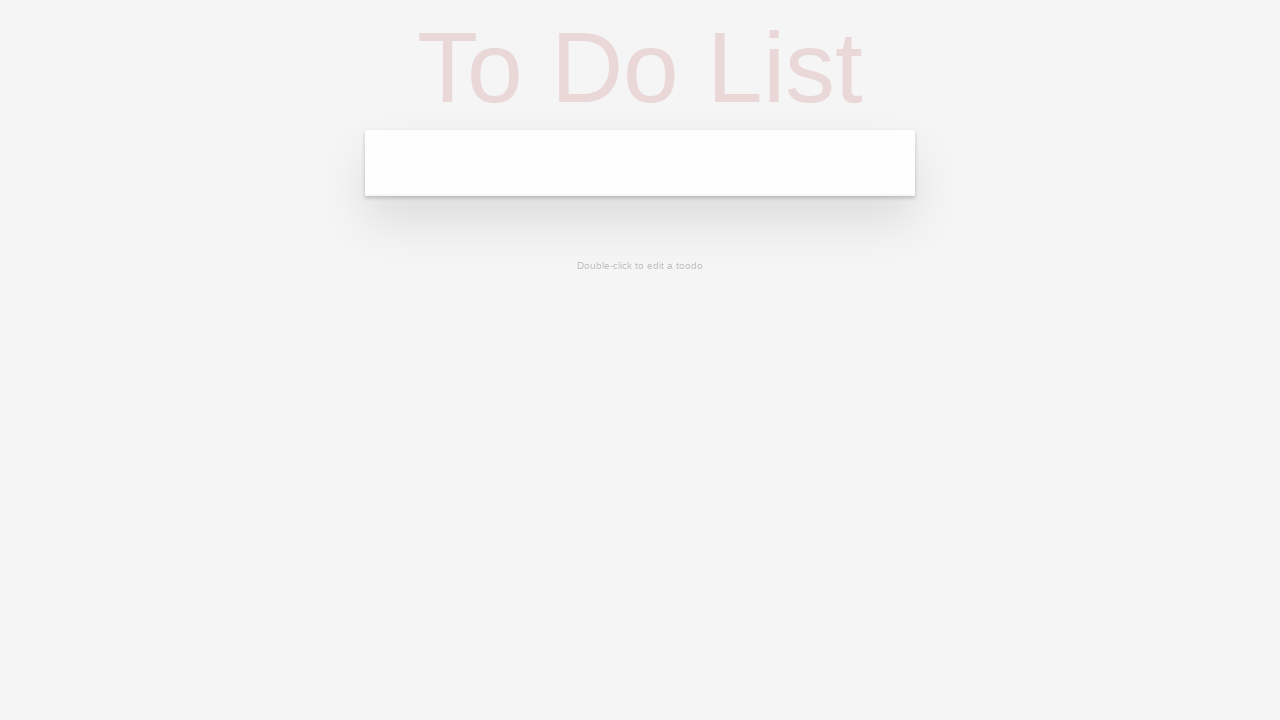

Todo item was successfully removed from list
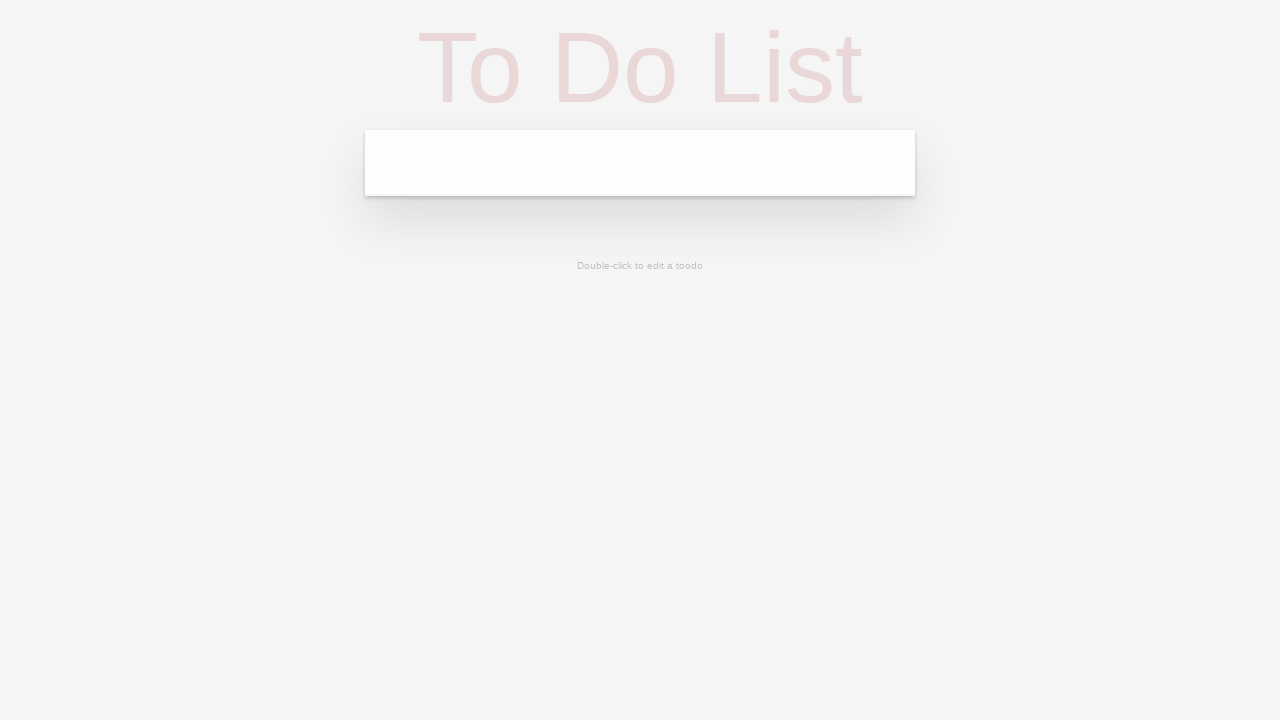

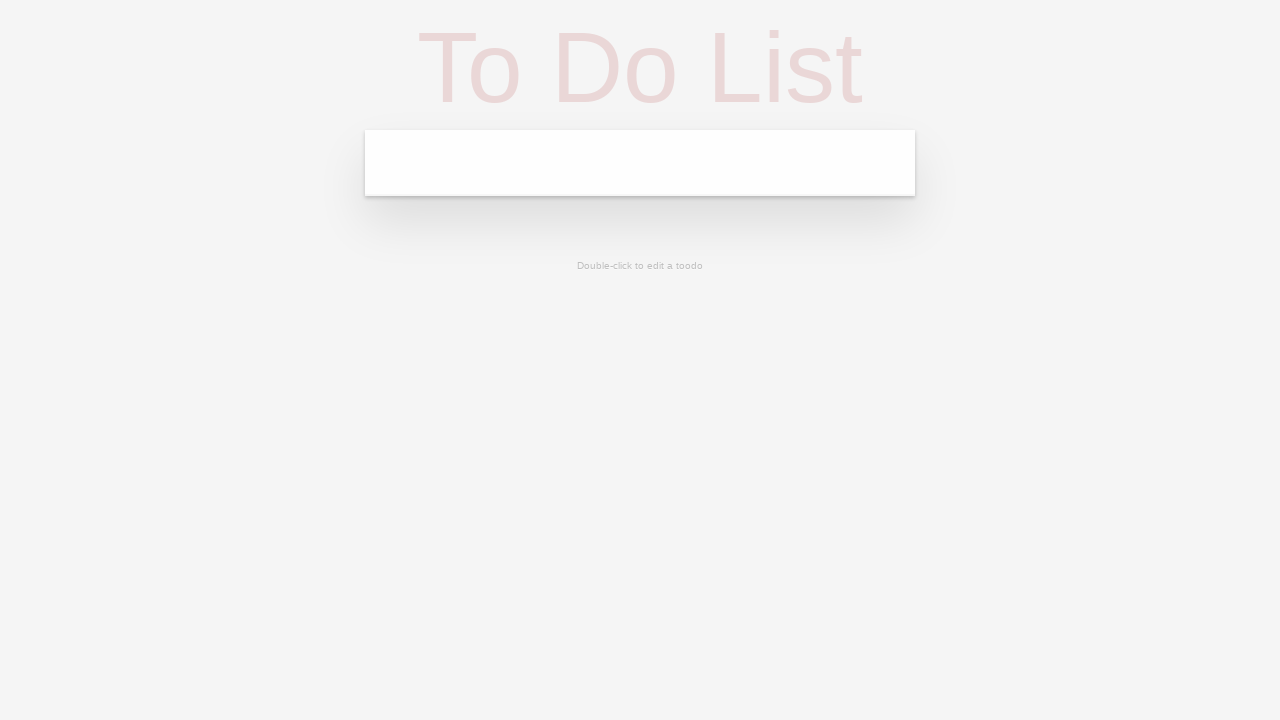